Navigates through three price listing websites, verifying that product prices are displayed on each site by checking for price elements.

Starting URL: https://sitepreco1.netlify.app/

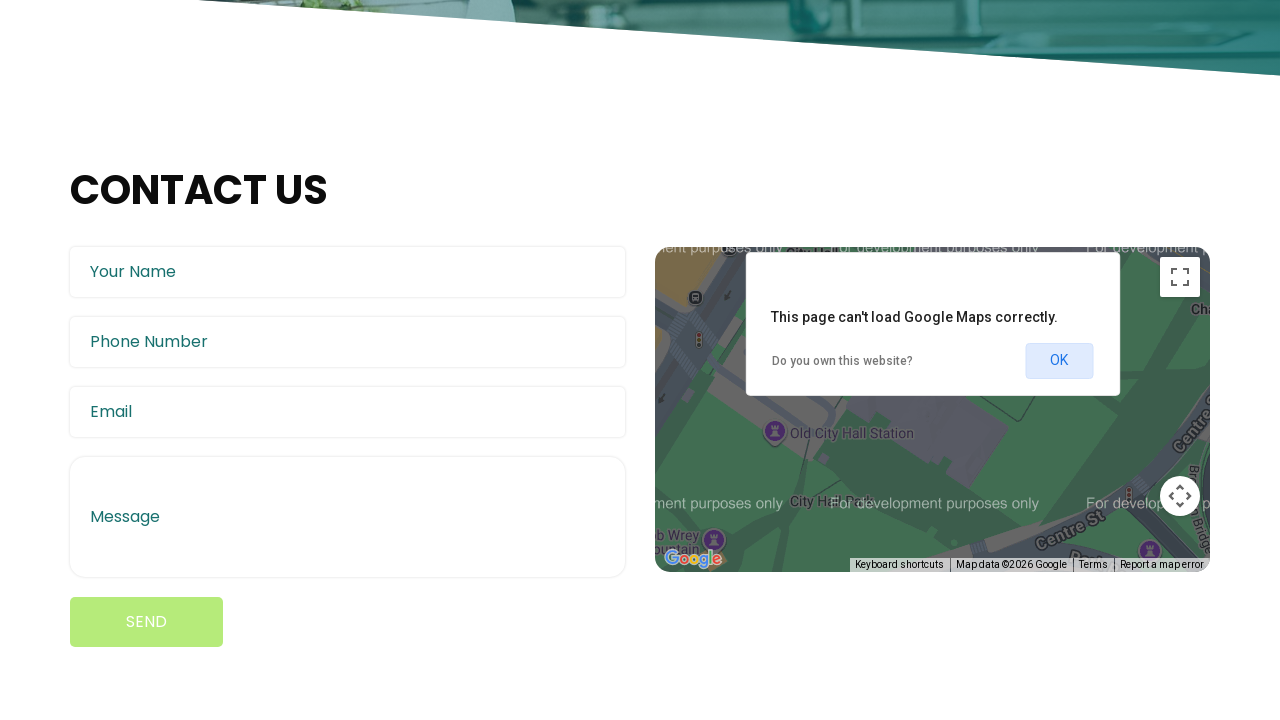

Price elements loaded on site 1 (sitepreco1)
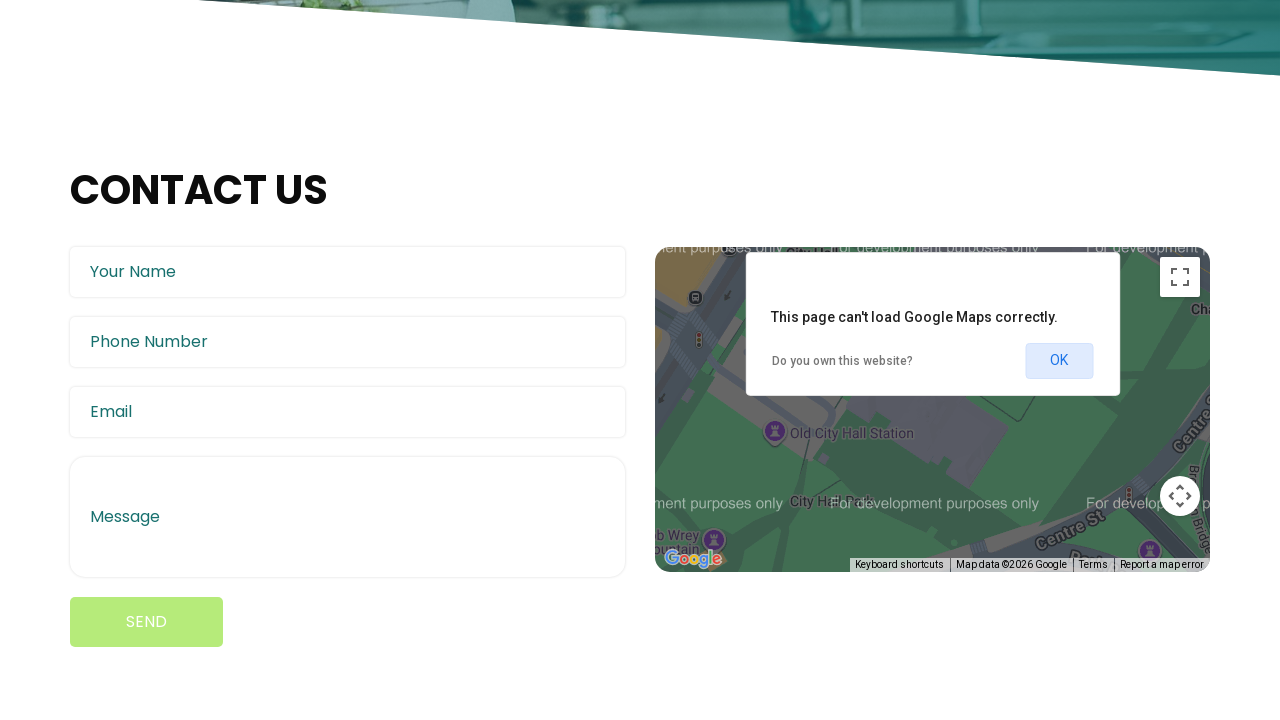

Navigated to second price listing website (sitepreco2)
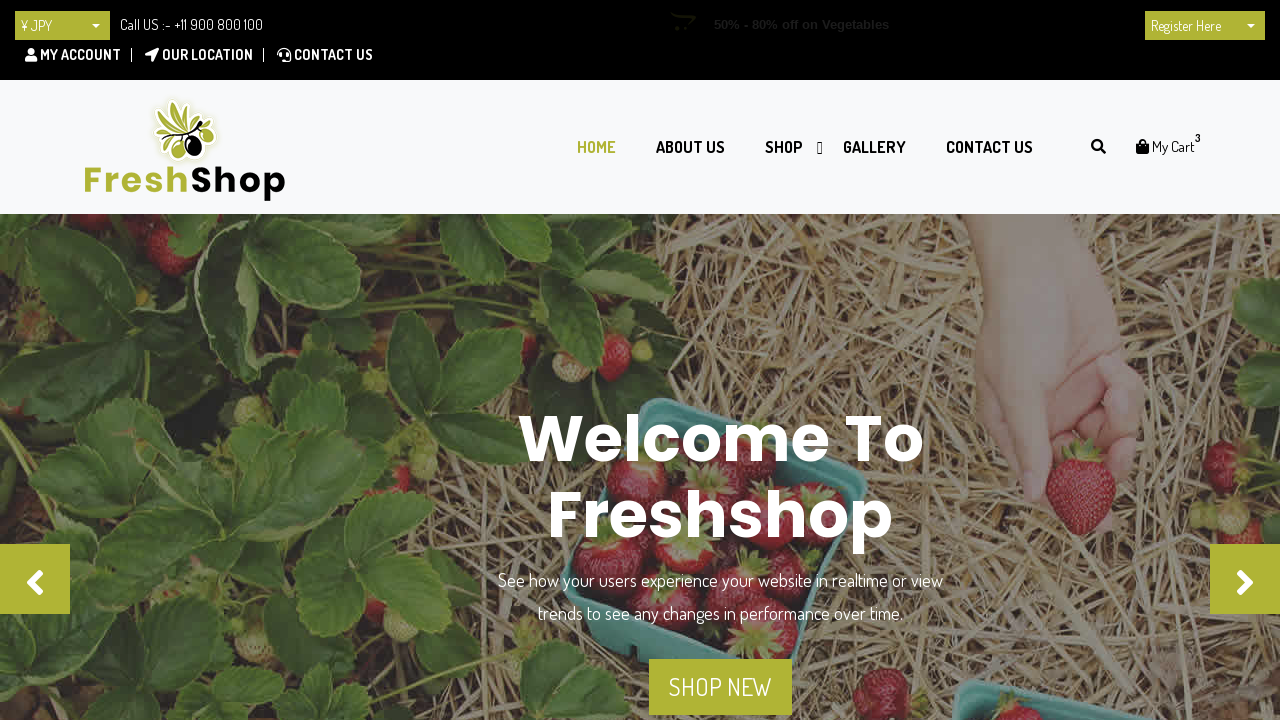

Price elements loaded on site 2 (sitepreco2)
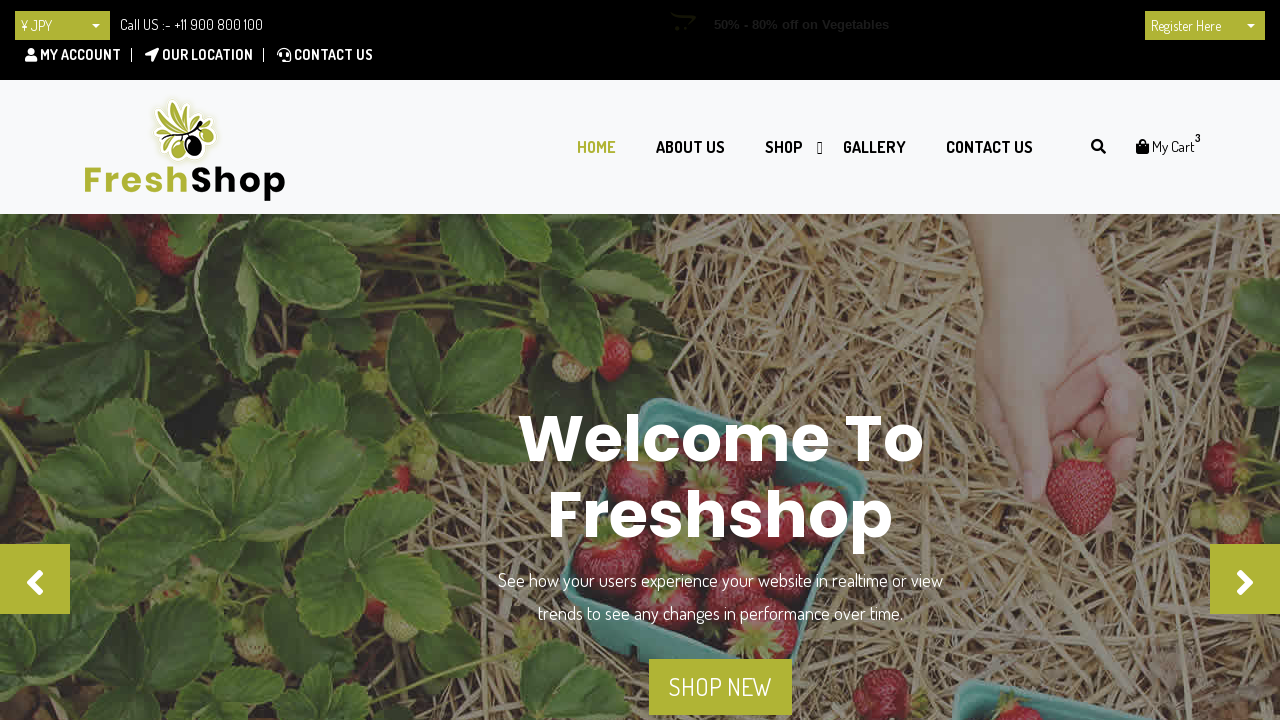

Navigated to third price listing website (sitepreco3)
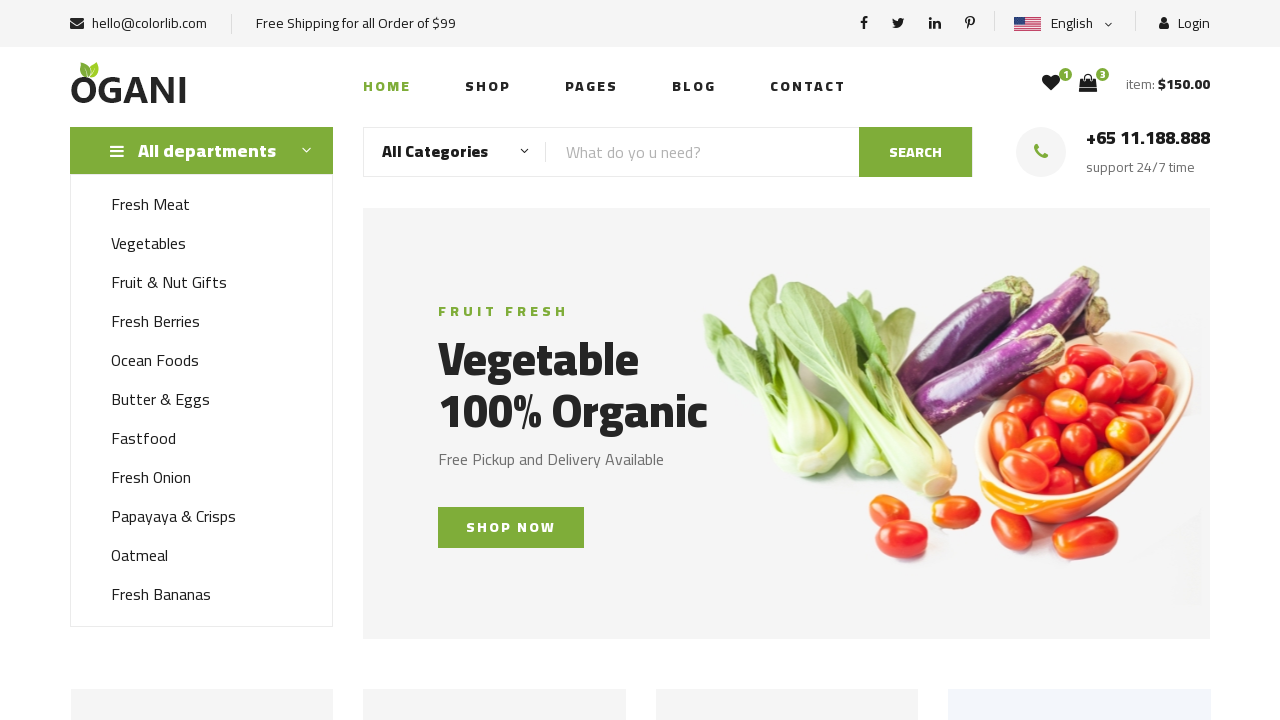

Price elements loaded on site 3 (sitepreco3)
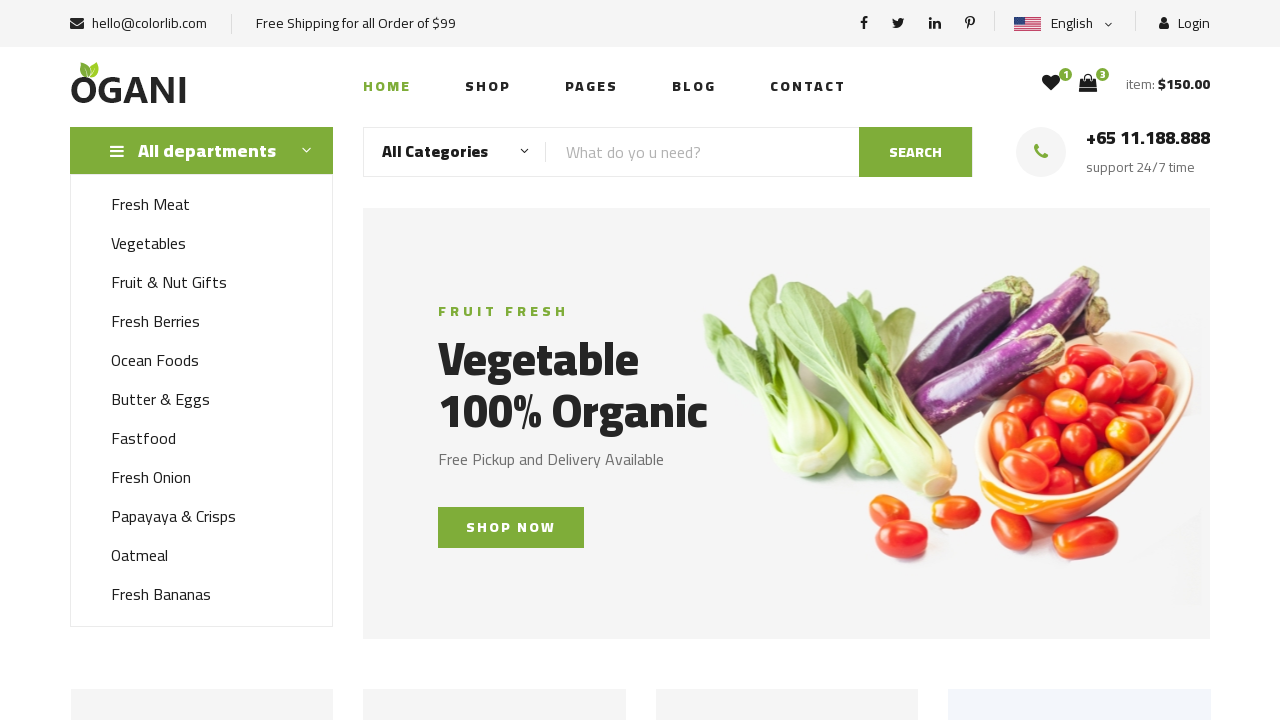

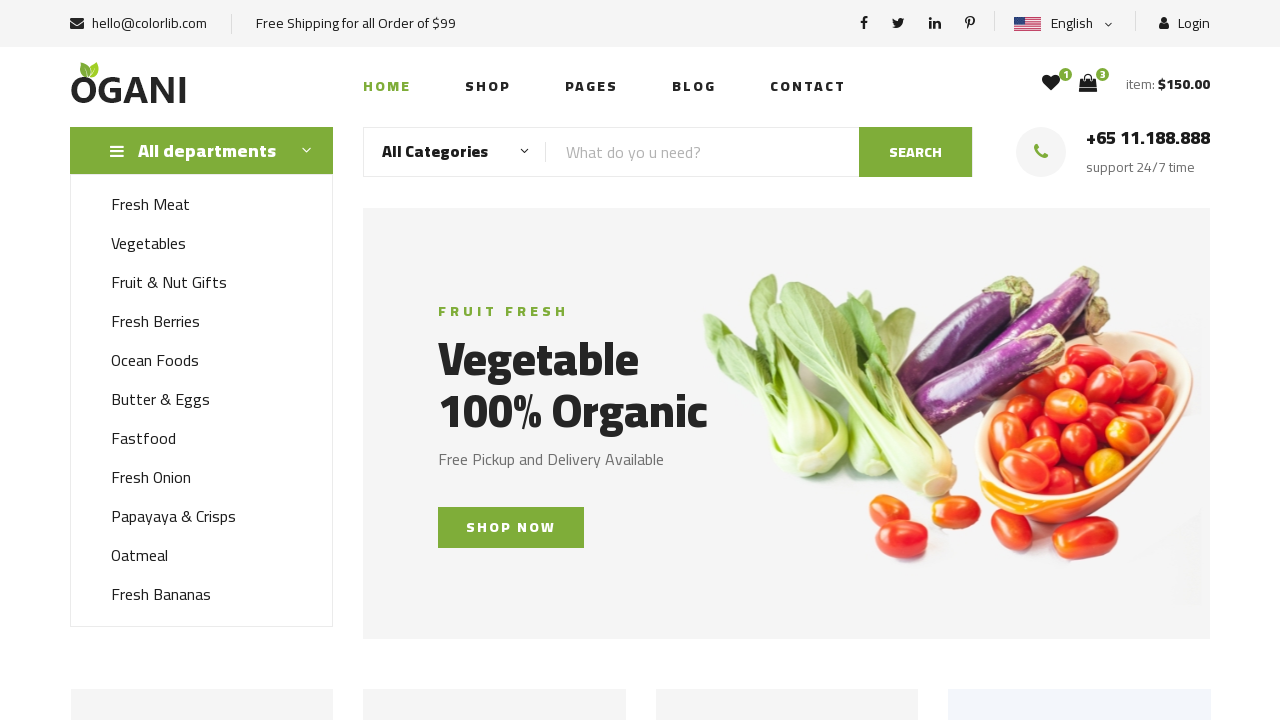